Tests filtering to display only completed todo items

Starting URL: https://demo.playwright.dev/todomvc

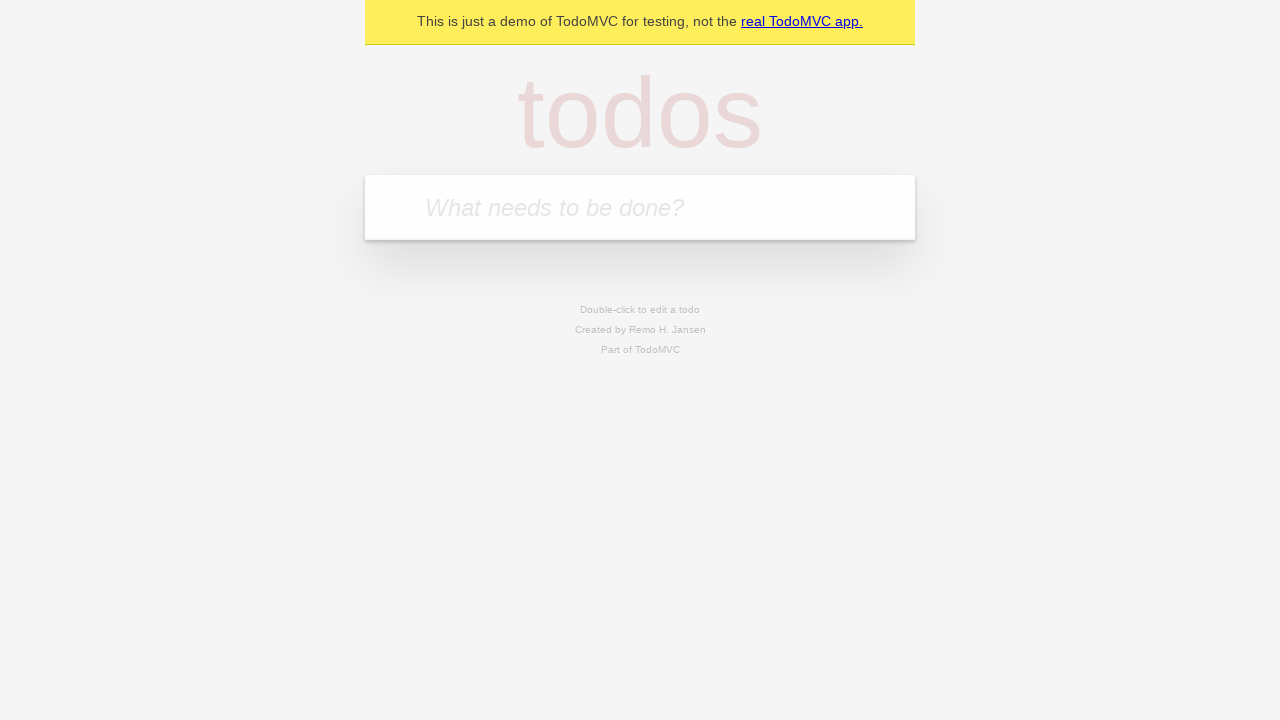

Filled todo input with 'buy some cheese' on internal:attr=[placeholder="What needs to be done?"i]
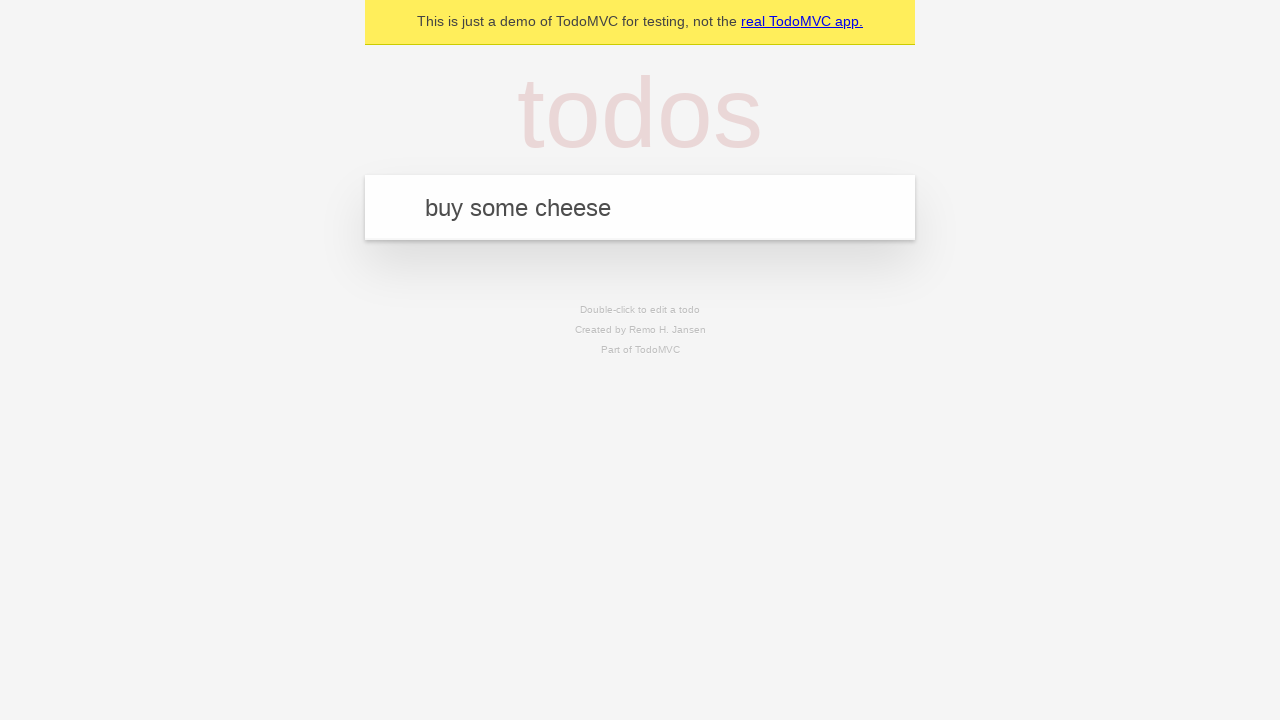

Pressed Enter to create todo 'buy some cheese' on internal:attr=[placeholder="What needs to be done?"i]
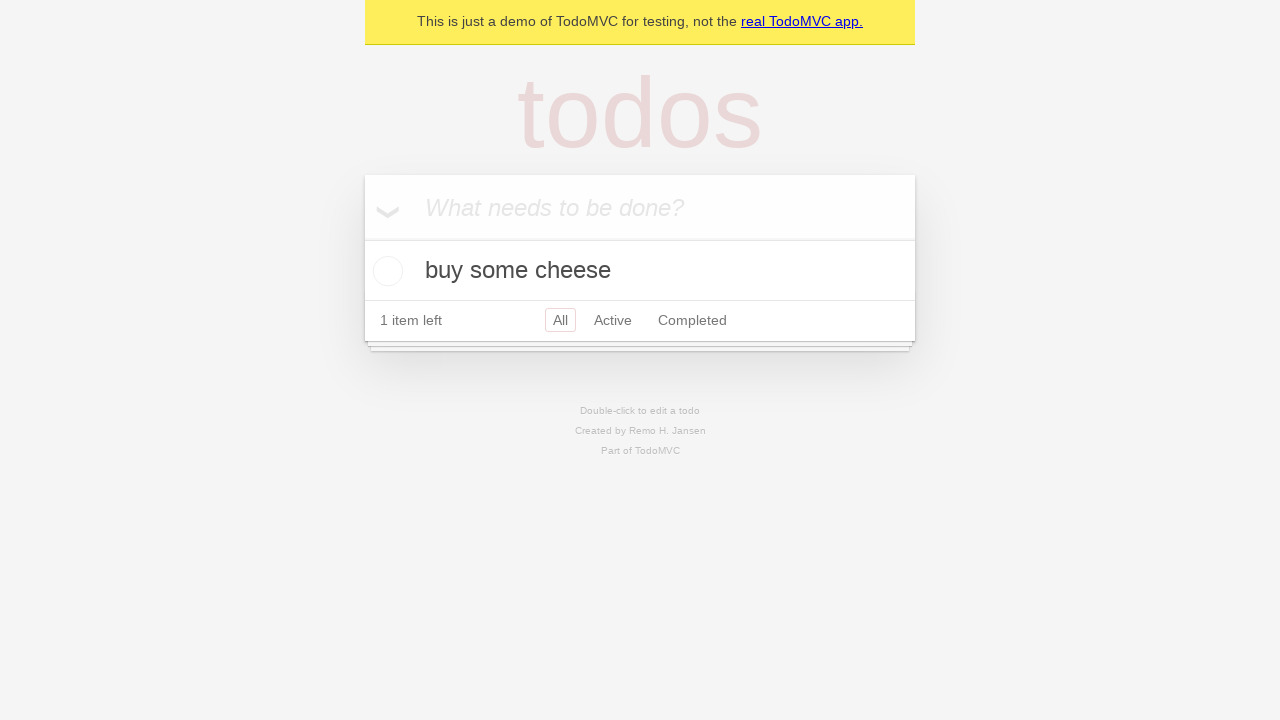

Filled todo input with 'feed the cat' on internal:attr=[placeholder="What needs to be done?"i]
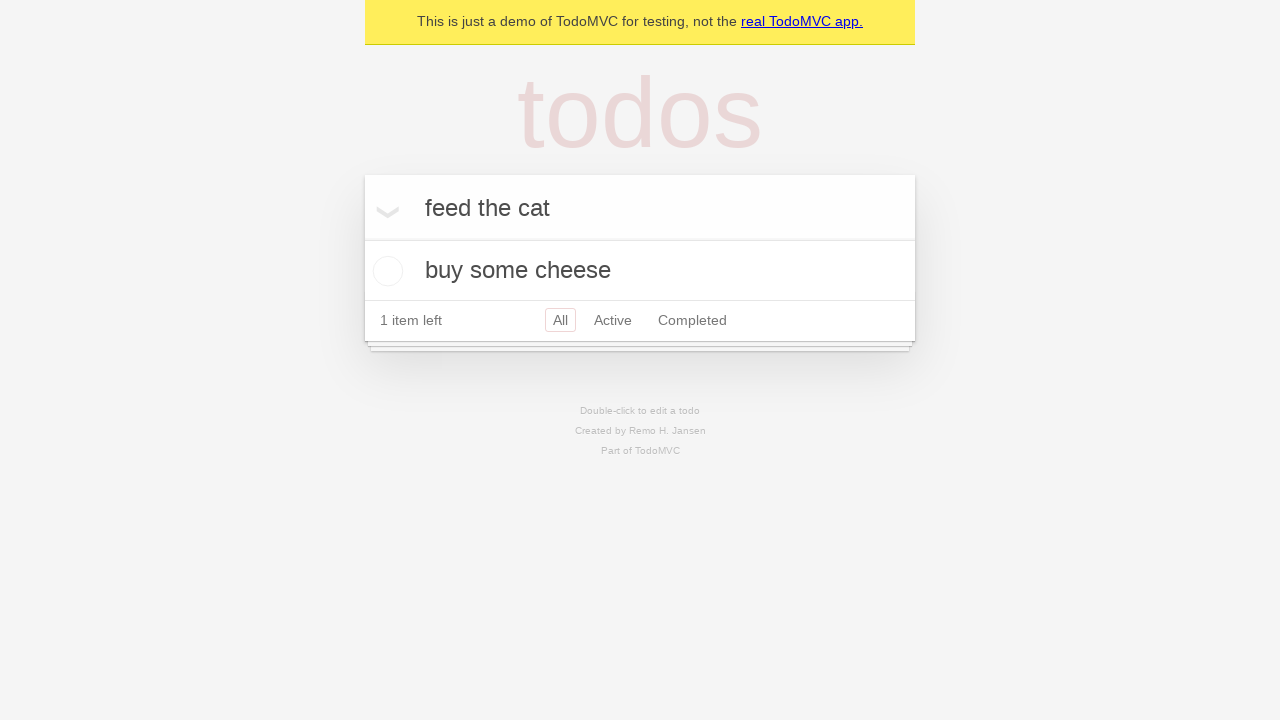

Pressed Enter to create todo 'feed the cat' on internal:attr=[placeholder="What needs to be done?"i]
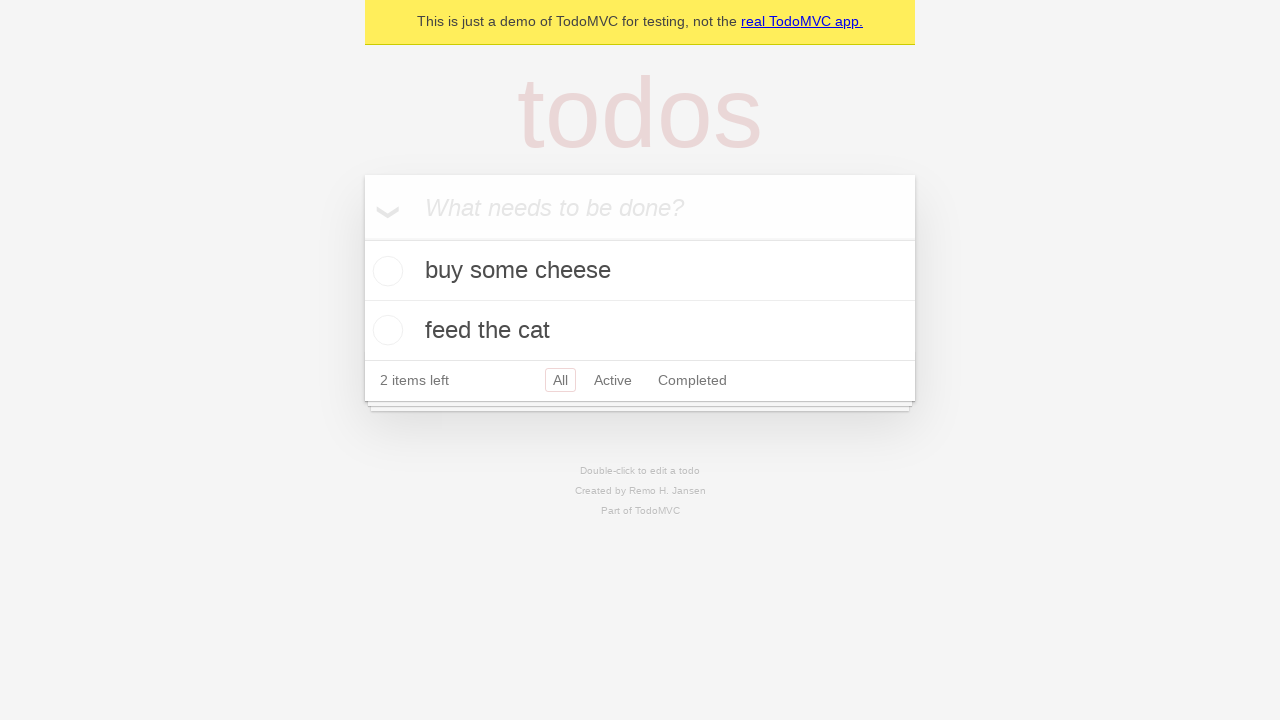

Filled todo input with 'book a doctors appointment' on internal:attr=[placeholder="What needs to be done?"i]
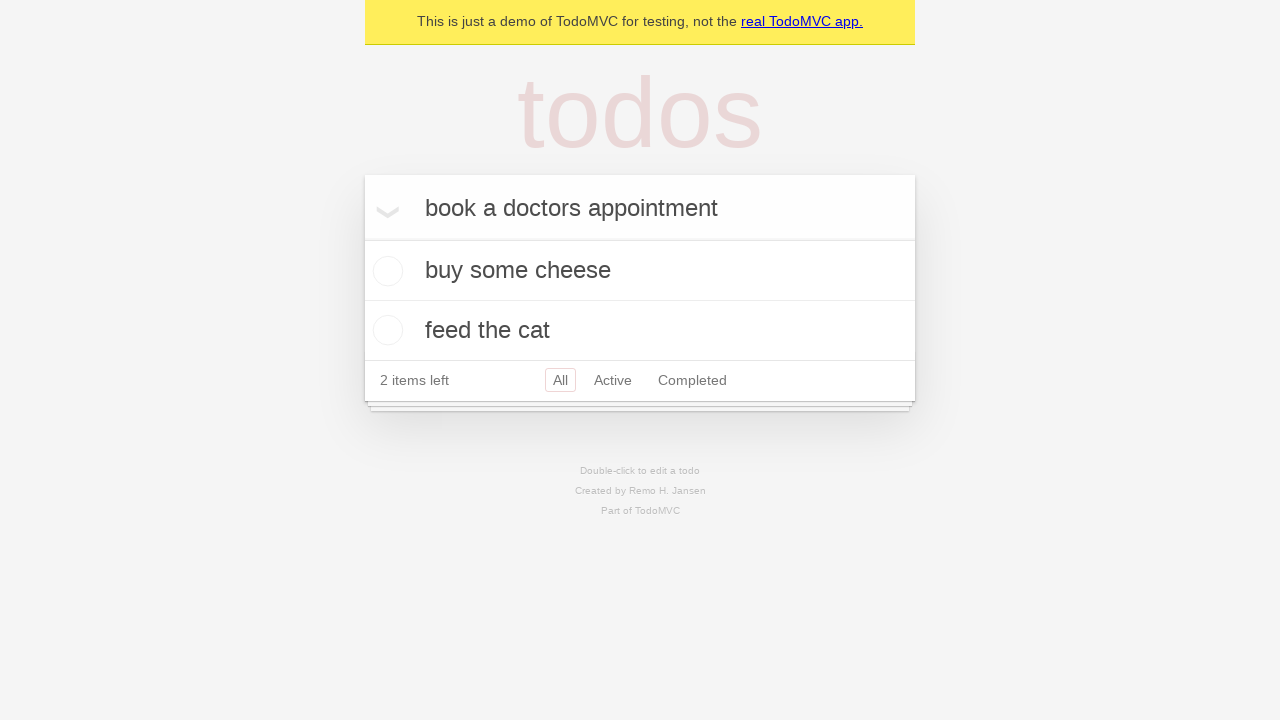

Pressed Enter to create todo 'book a doctors appointment' on internal:attr=[placeholder="What needs to be done?"i]
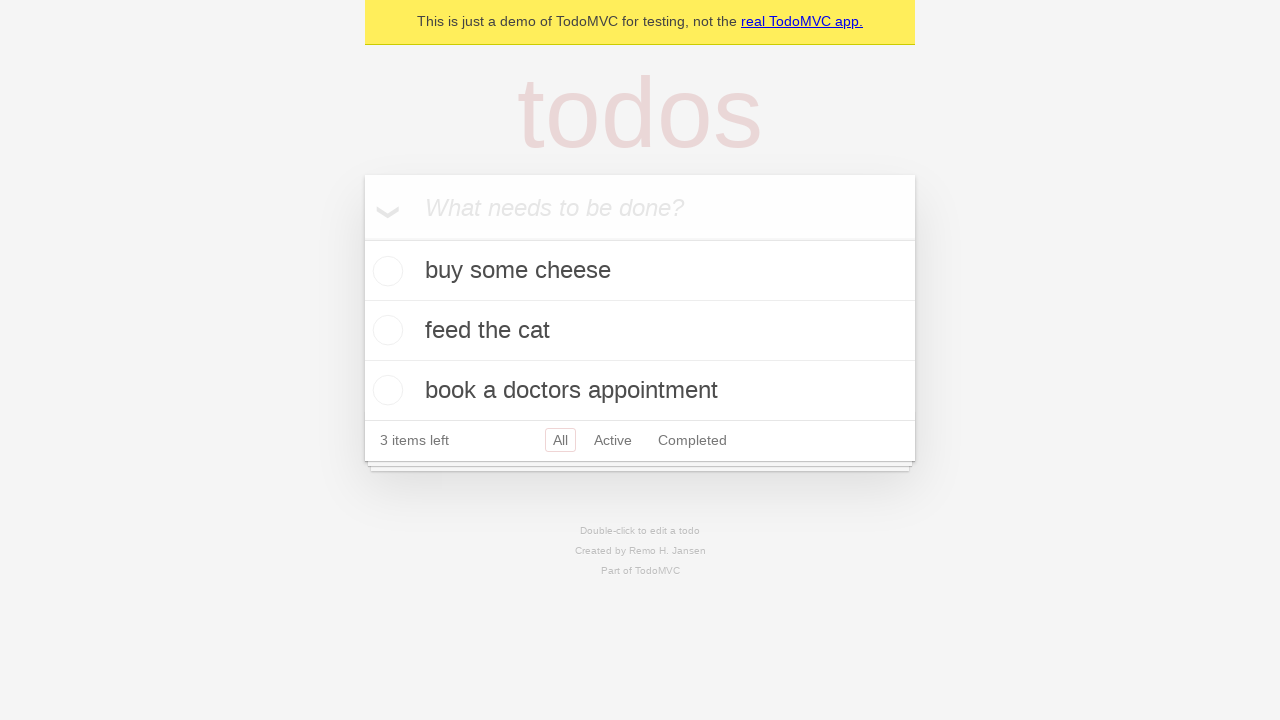

Checked the second todo item checkbox at (385, 330) on internal:testid=[data-testid="todo-item"s] >> nth=1 >> internal:role=checkbox
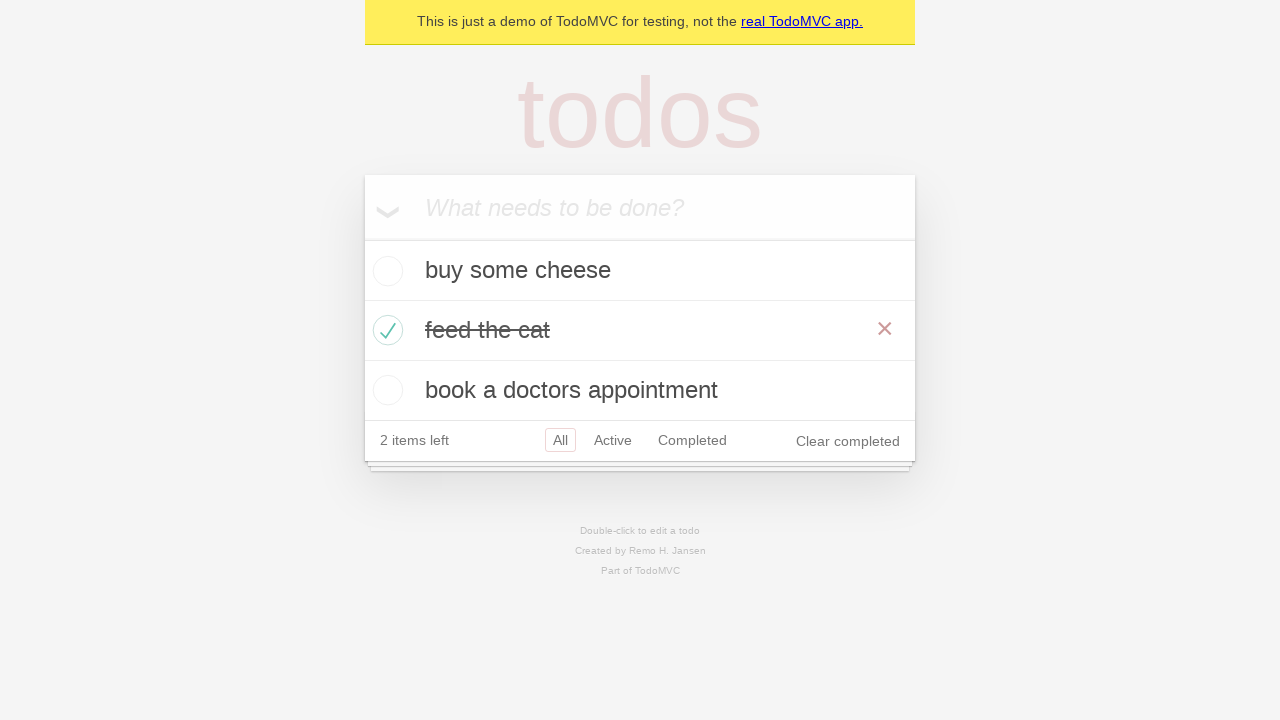

Clicked the 'Completed' filter link at (692, 440) on internal:role=link[name="Completed"i]
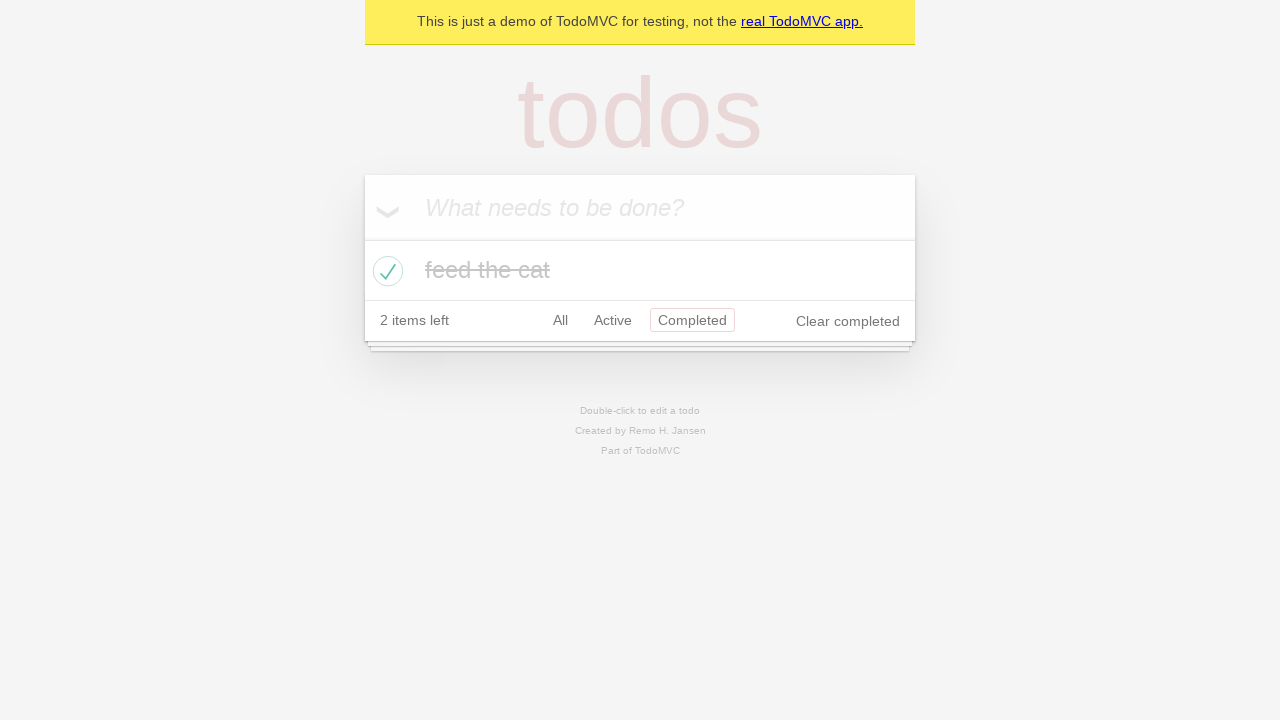

Waited for filtered view to display only 1 completed todo item
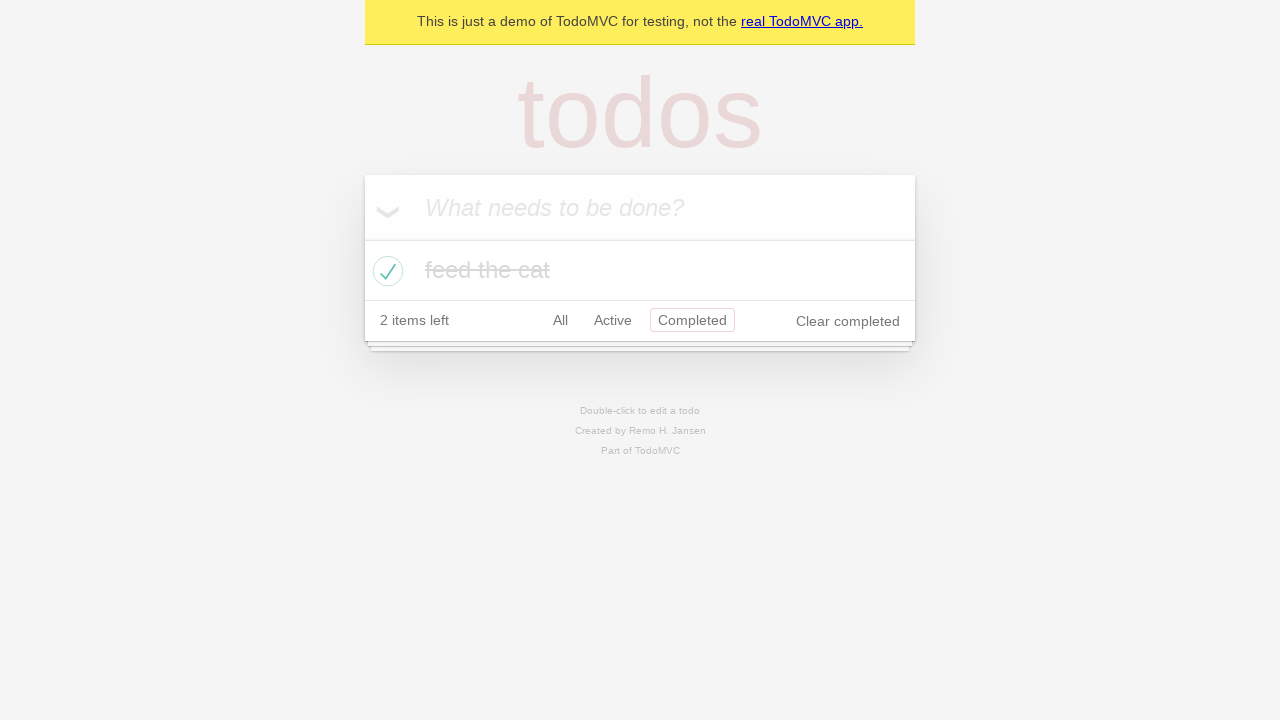

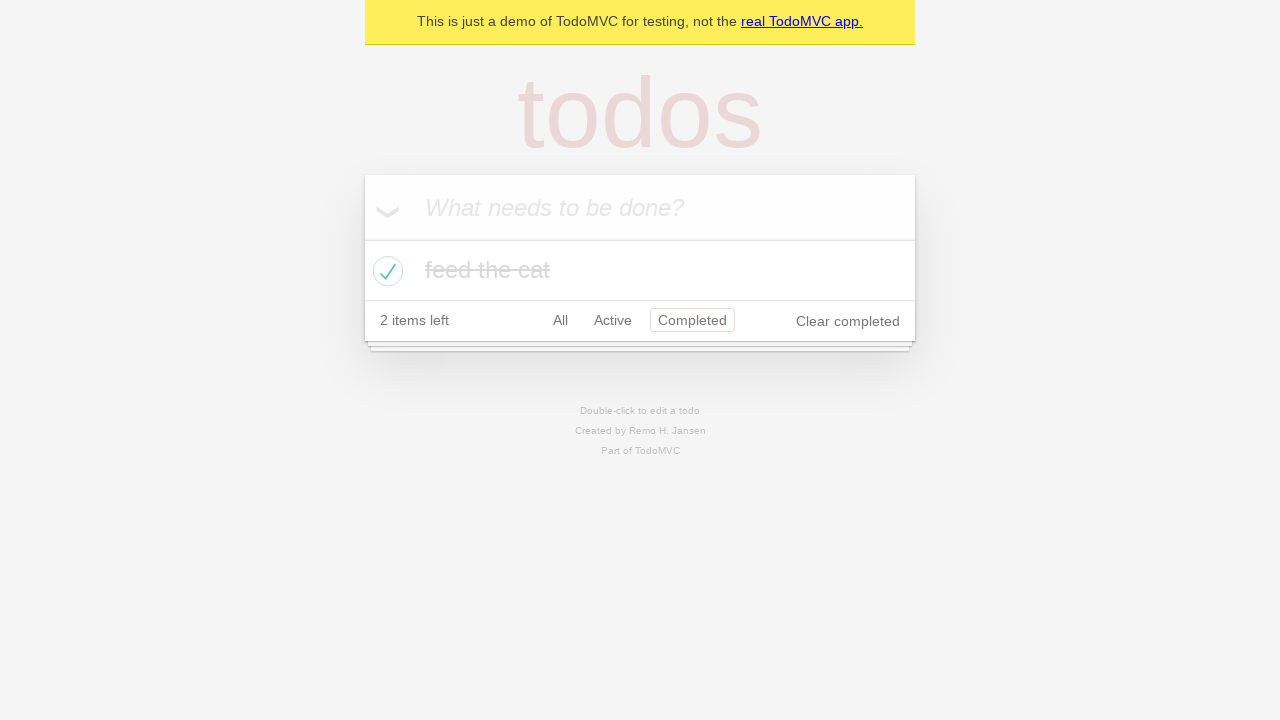